Tests a slow calculator web application by setting a delay, performing a calculation (7+8), and verifying the result equals 15

Starting URL: https://bonigarcia.dev/selenium-webdriver-java/slow-calculator.html

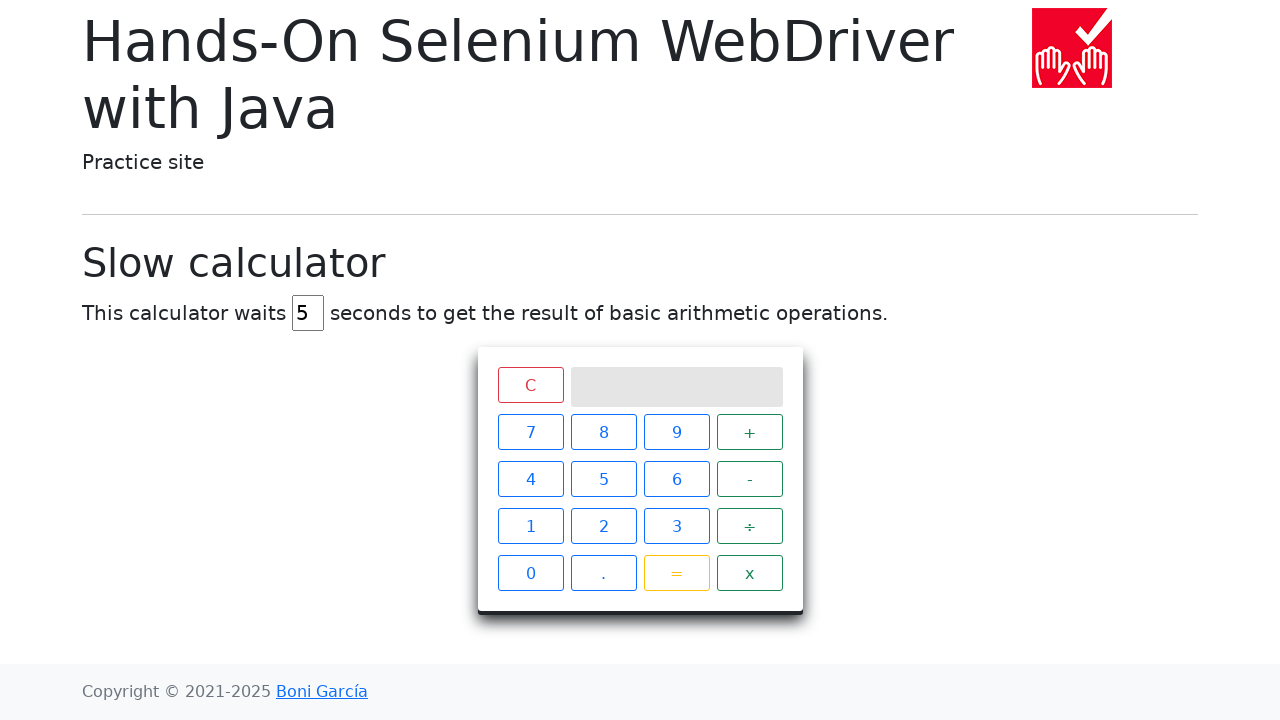

Clicked the start button
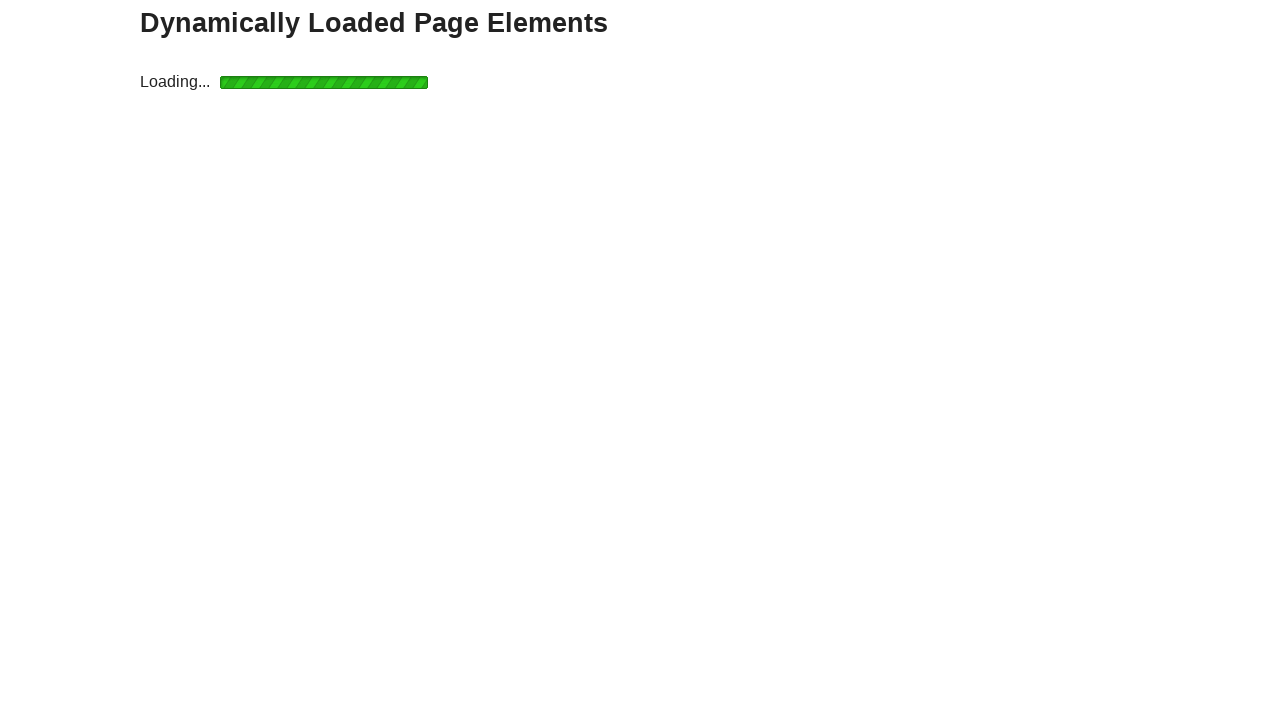

Waited 5 seconds for dynamic content to load
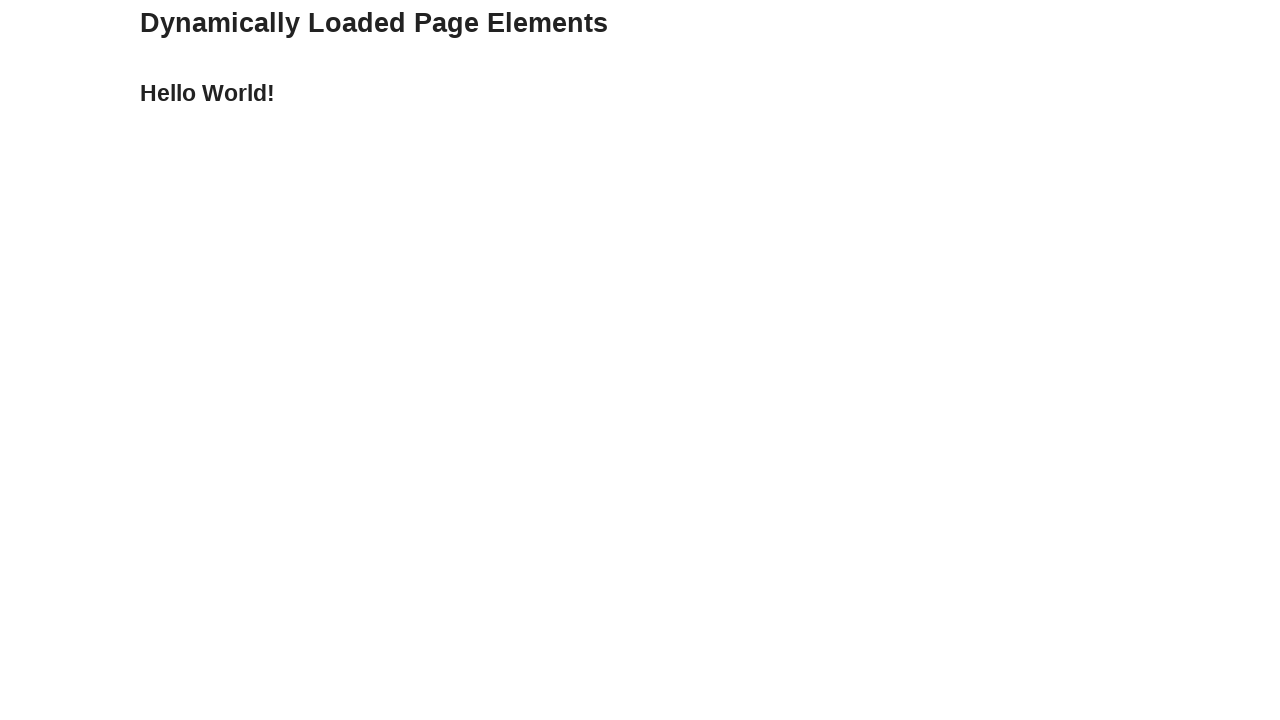

Verified 'Hello World!' heading is visible
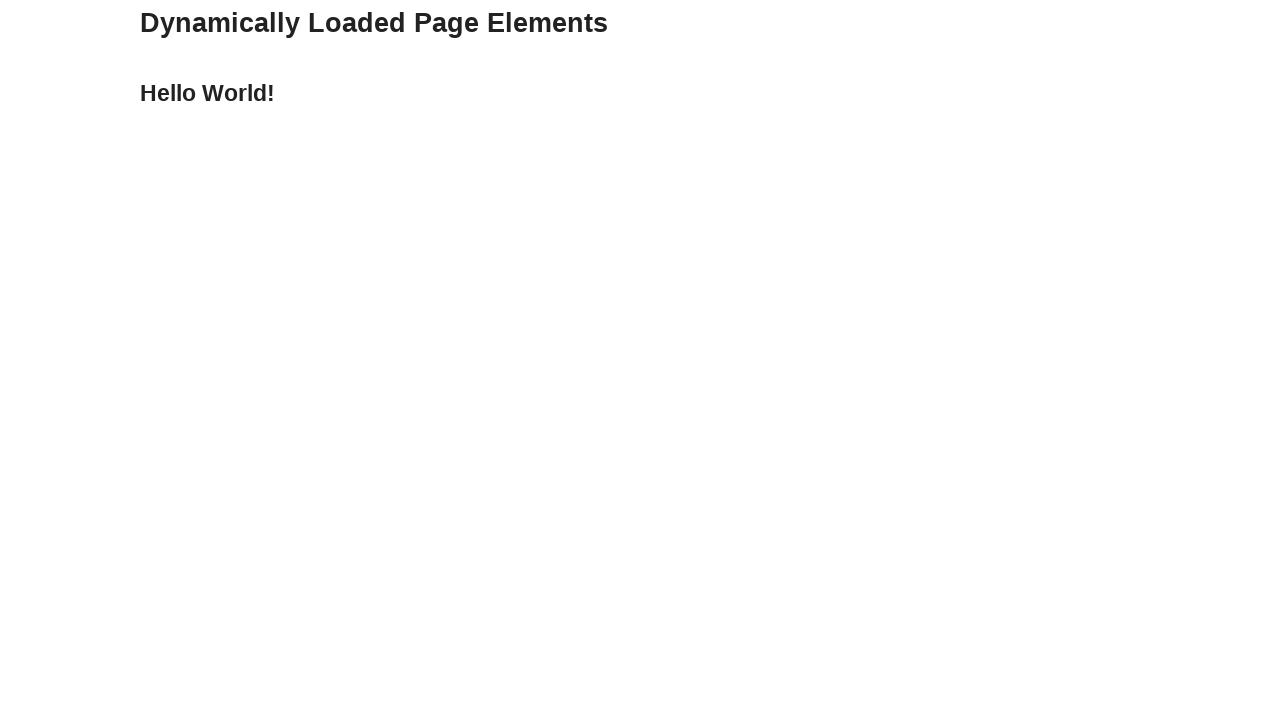

Verified 'Hello World!' heading contains correct text
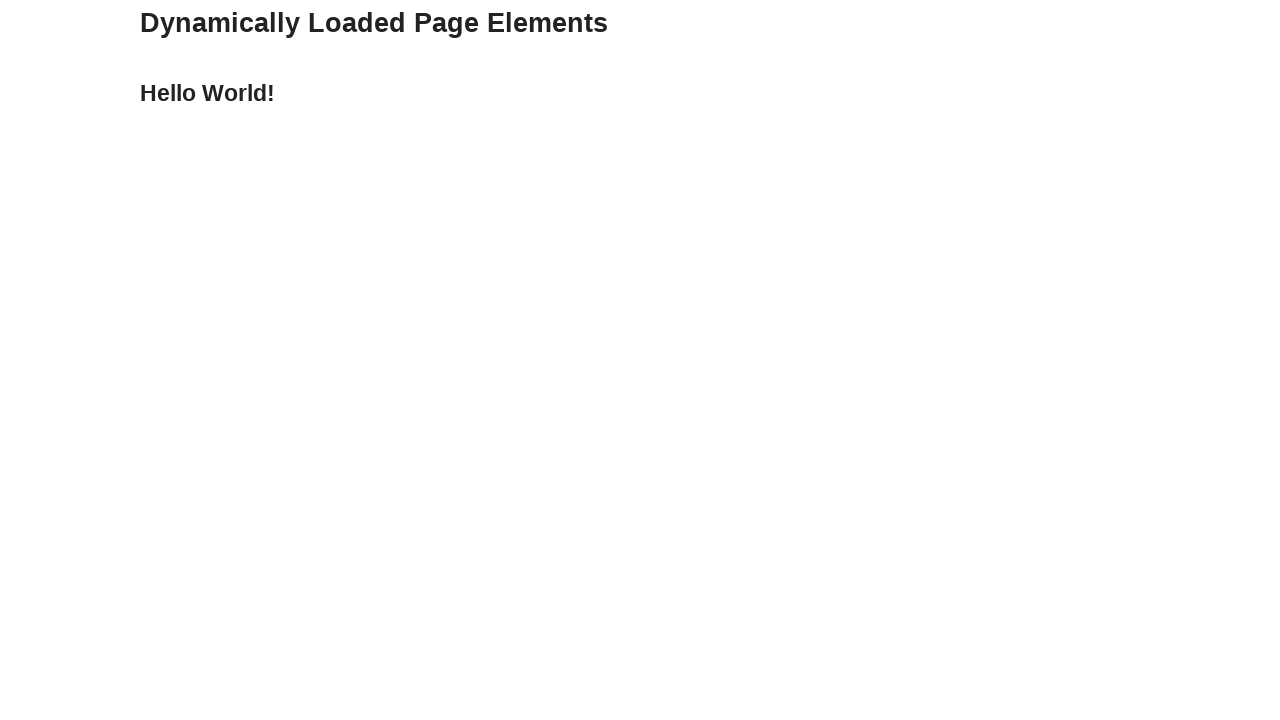

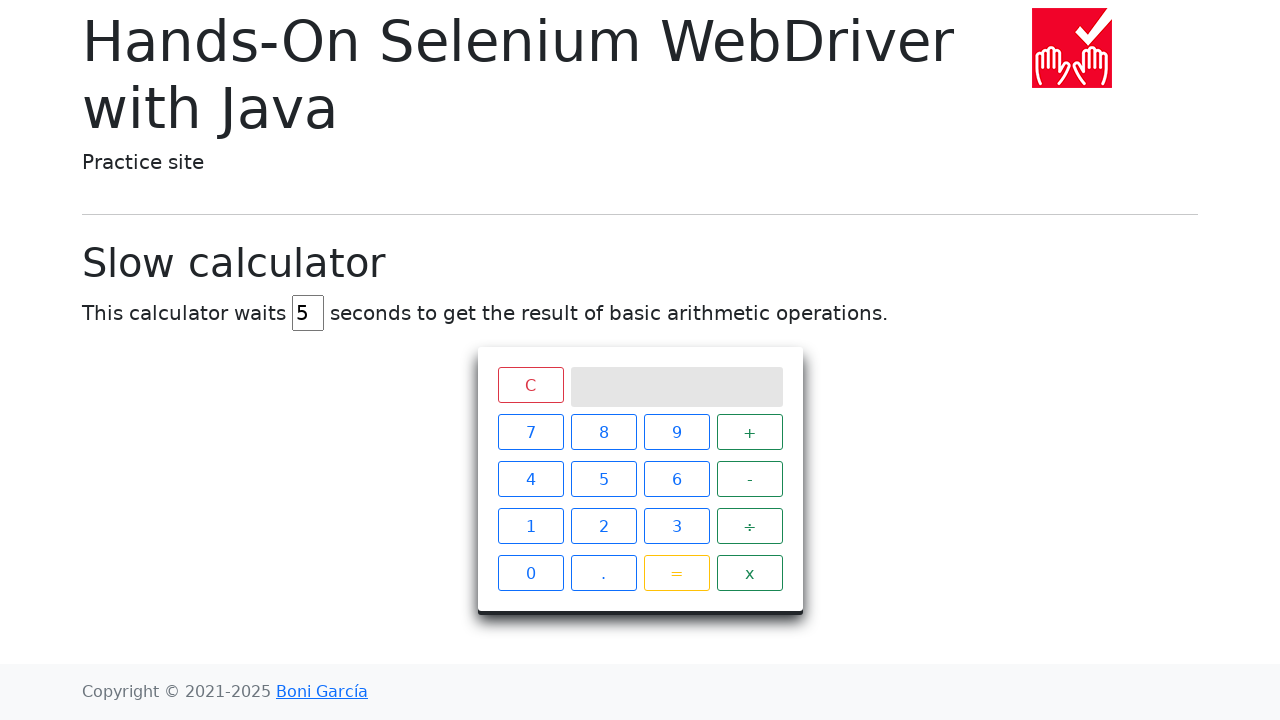